Tests the login error handling by entering an invalid username with a valid password, then verifies that the correct error message is displayed.

Starting URL: https://www.saucedemo.com/

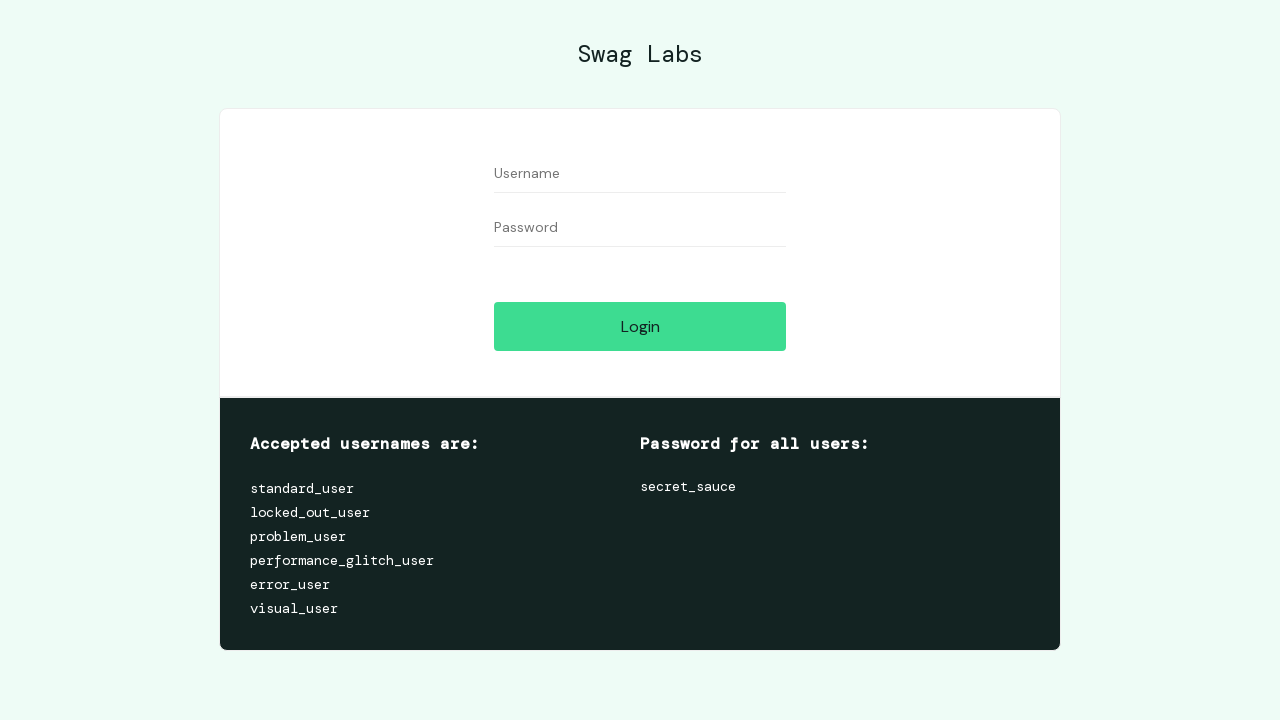

Filled username field with 'invalid_user' on #user-name
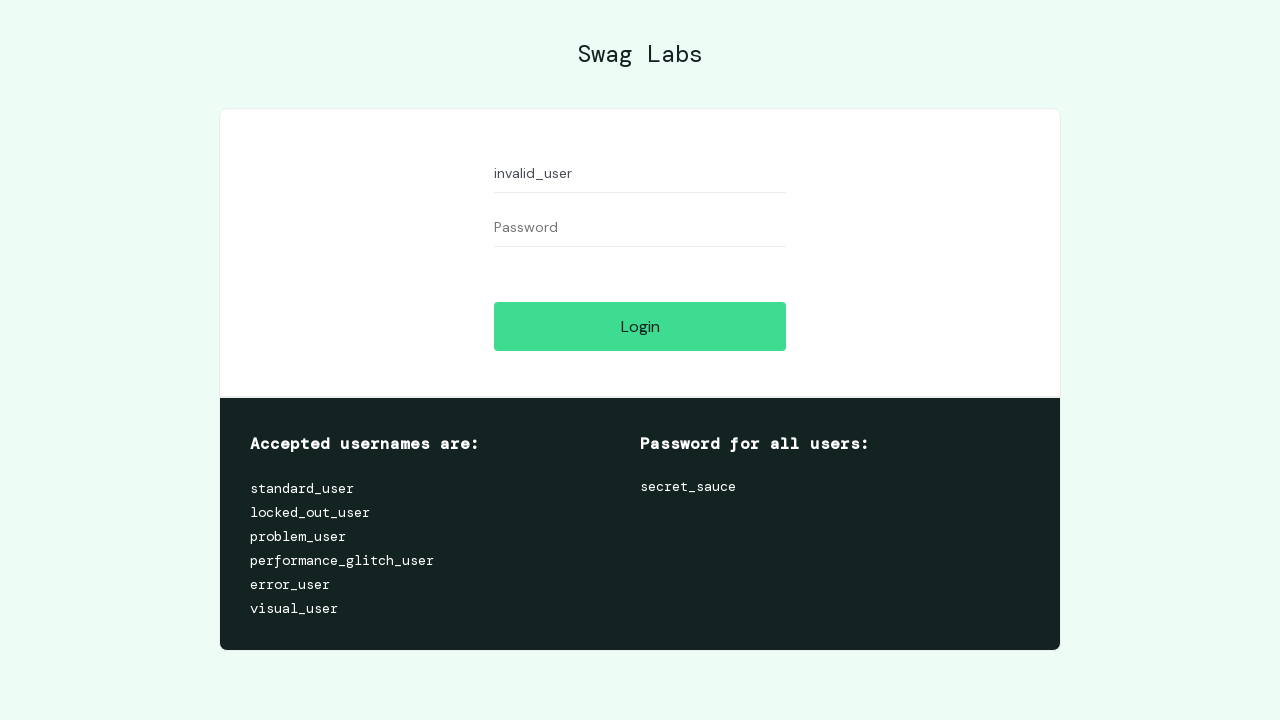

Filled password field with valid password on #password
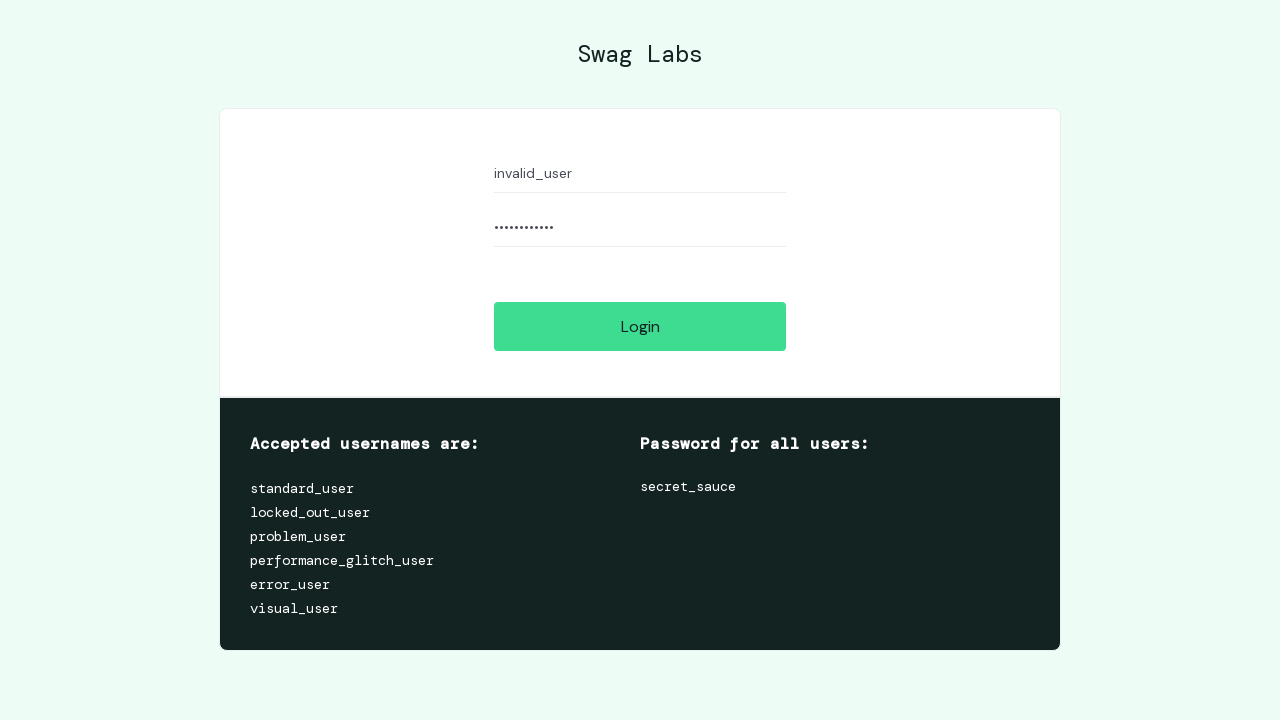

Clicked login button at (640, 326) on #login-button
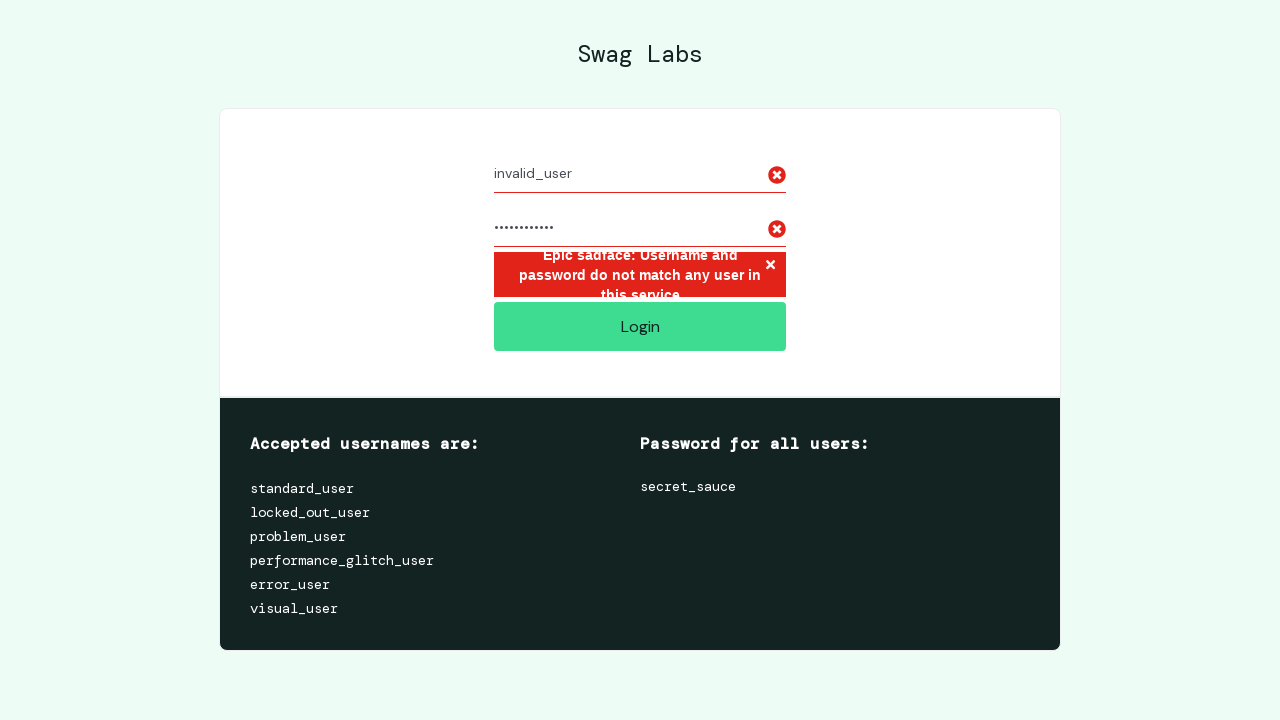

Error message element became visible
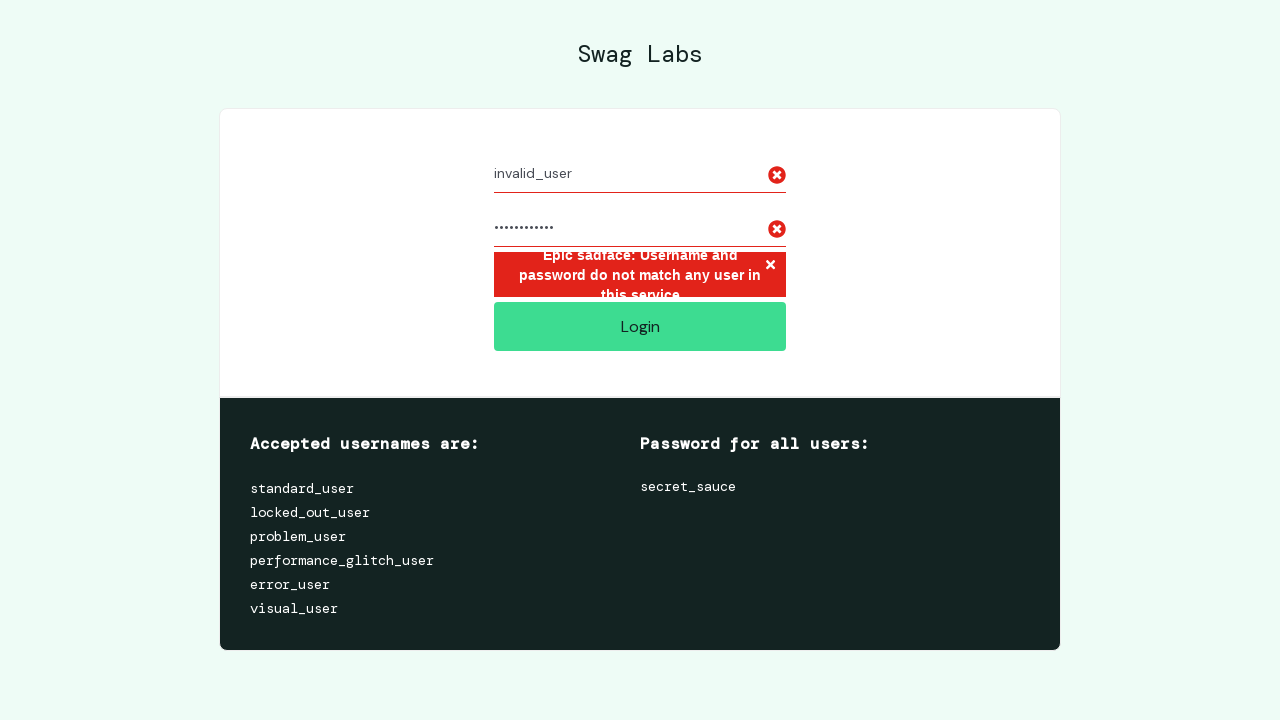

Retrieved error message text
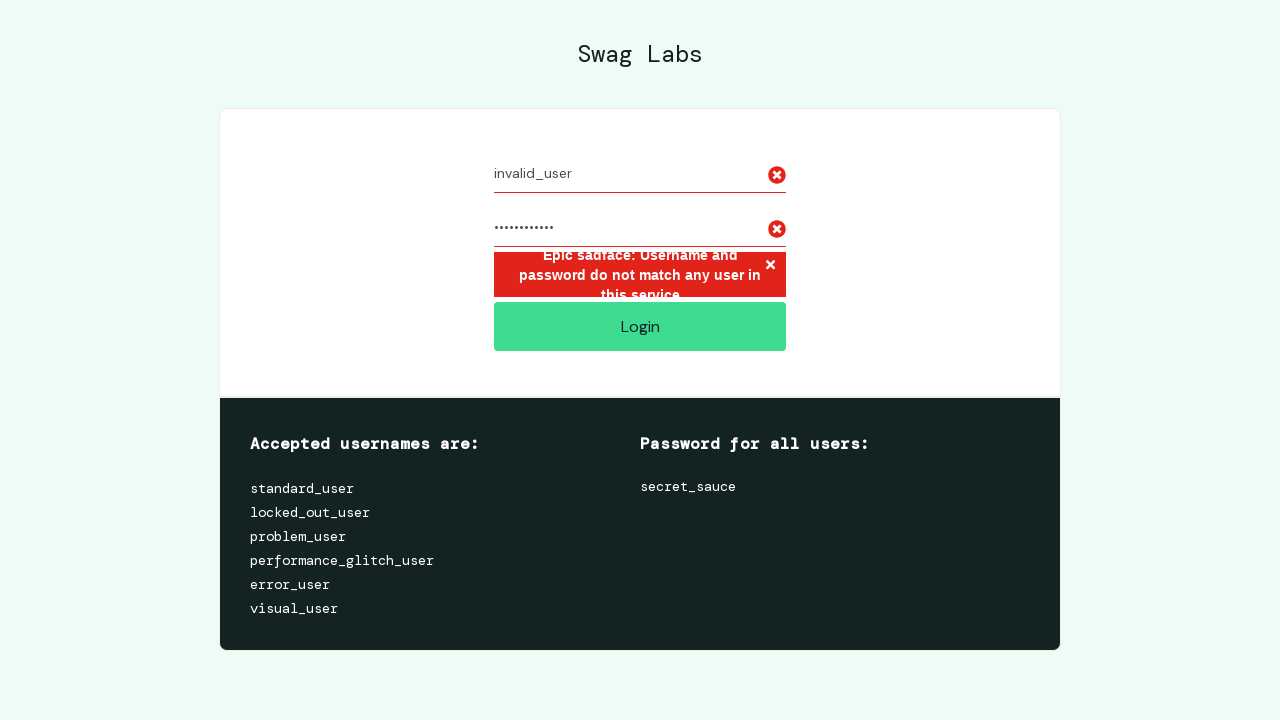

Verified error message matches expected text: 'Epic sadface: Username and password do not match any user in this service'
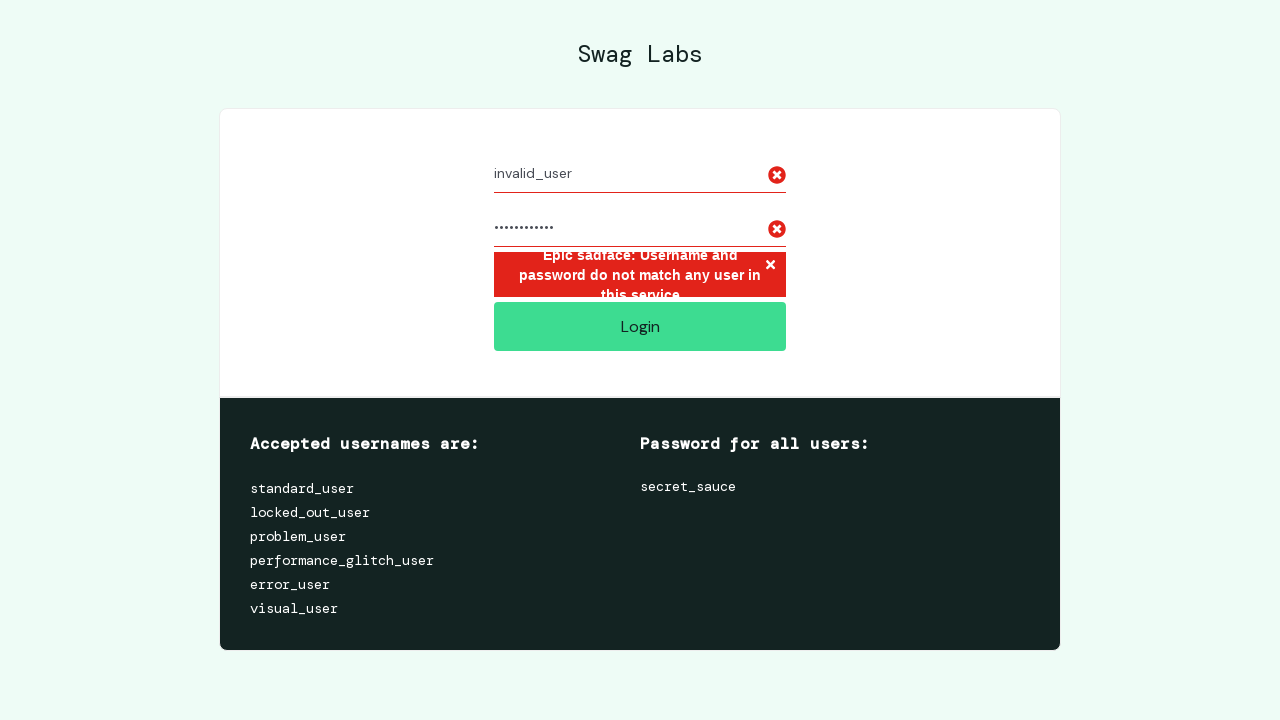

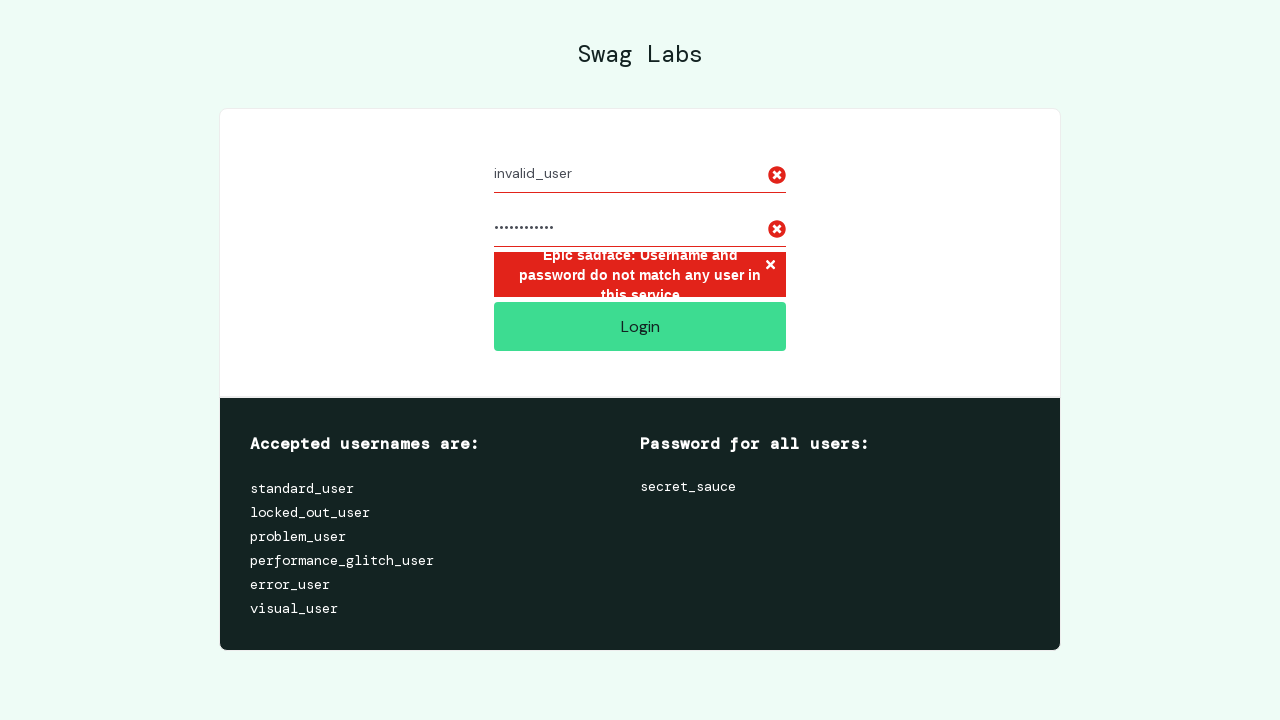